Tests the Date Picker widget by navigating to Widgets > Date Picker, selecting a date from the calendar, and interacting with the date-time picker to select month and year.

Starting URL: https://demoqa.com/

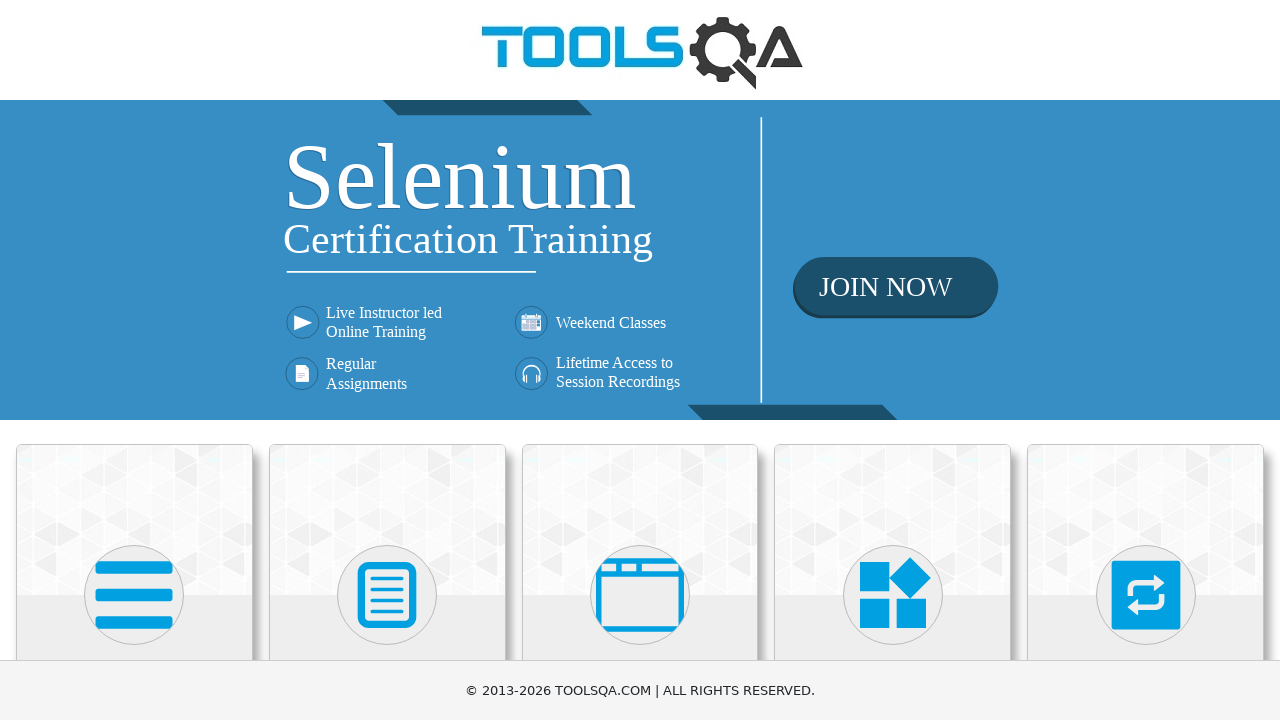

Clicked on Widgets card on homepage at (893, 360) on text=Widgets
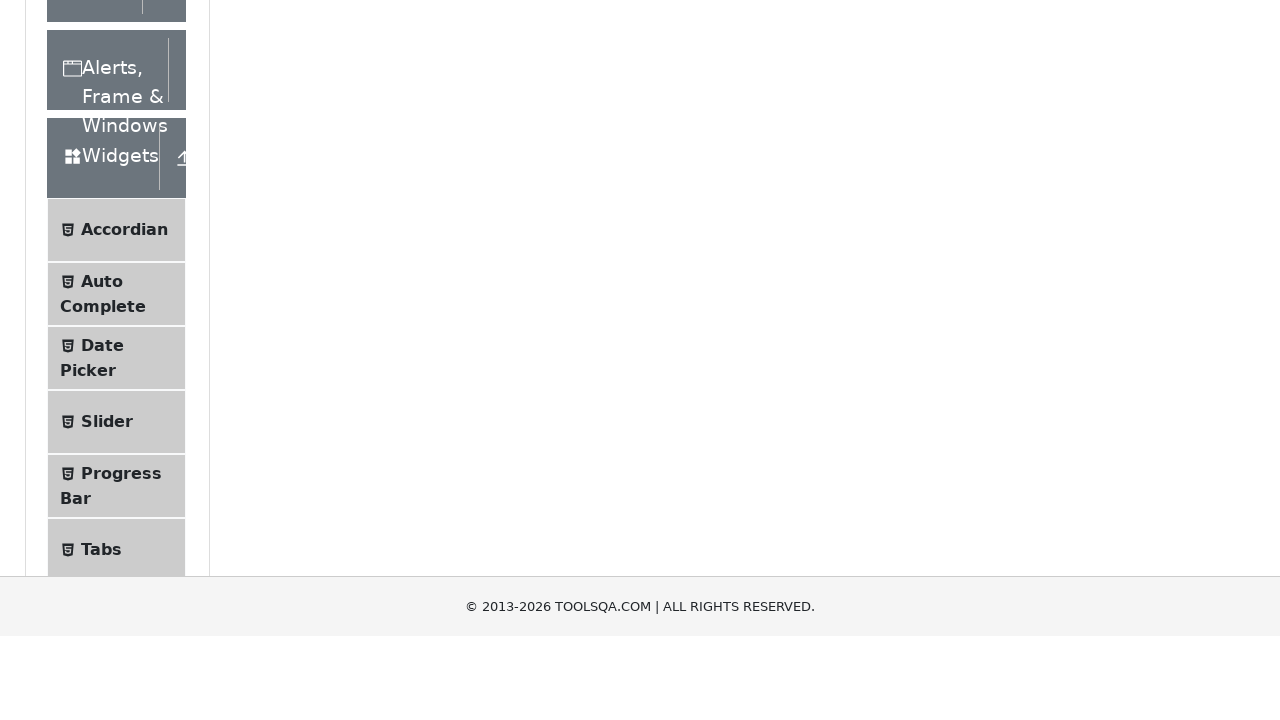

Clicked on Date Picker in the sidebar at (102, 640) on text=Date Picker
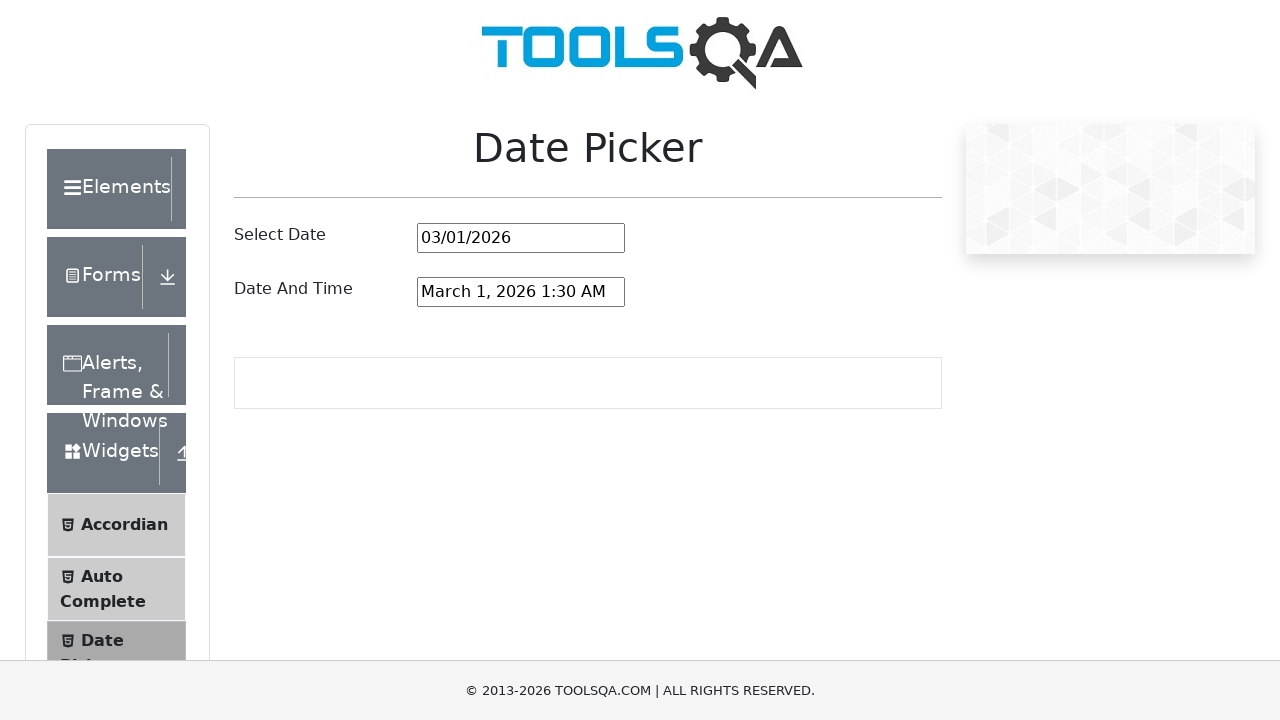

Clicked on the date input to open calendar at (521, 238) on #datePickerMonthYearInput
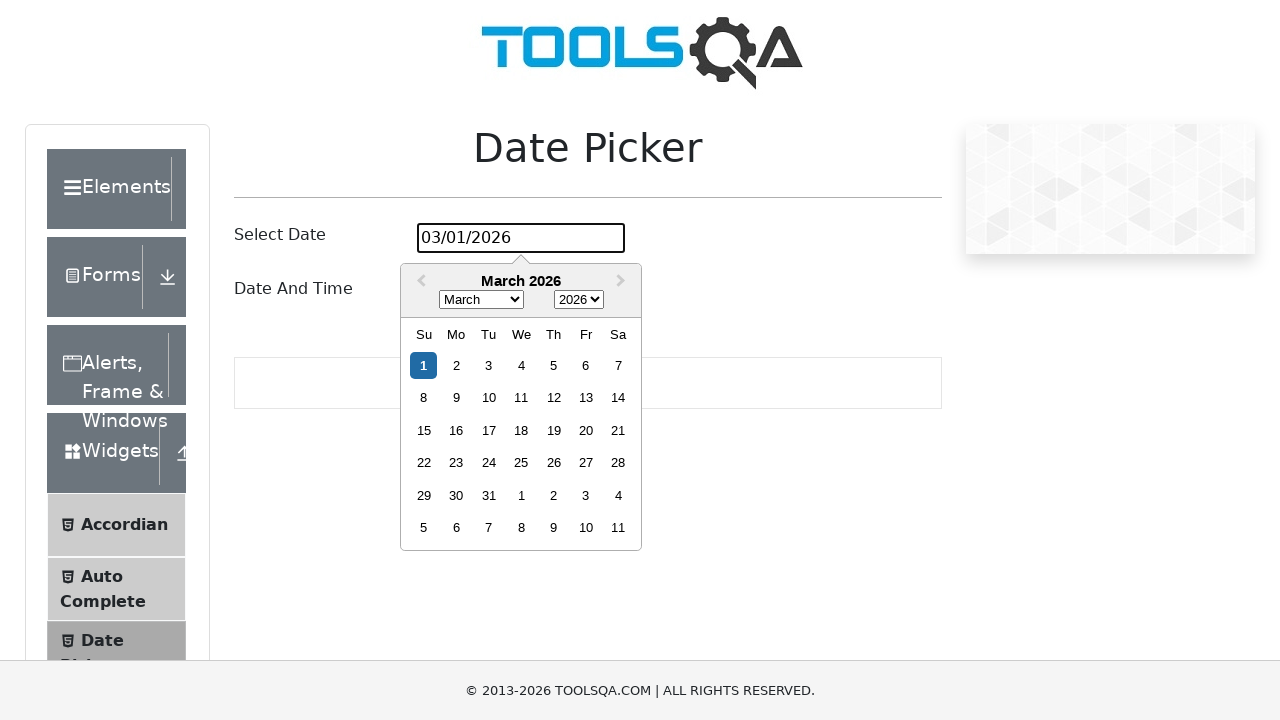

Clicked on month dropdown at (481, 300) on .react-datepicker__month-select
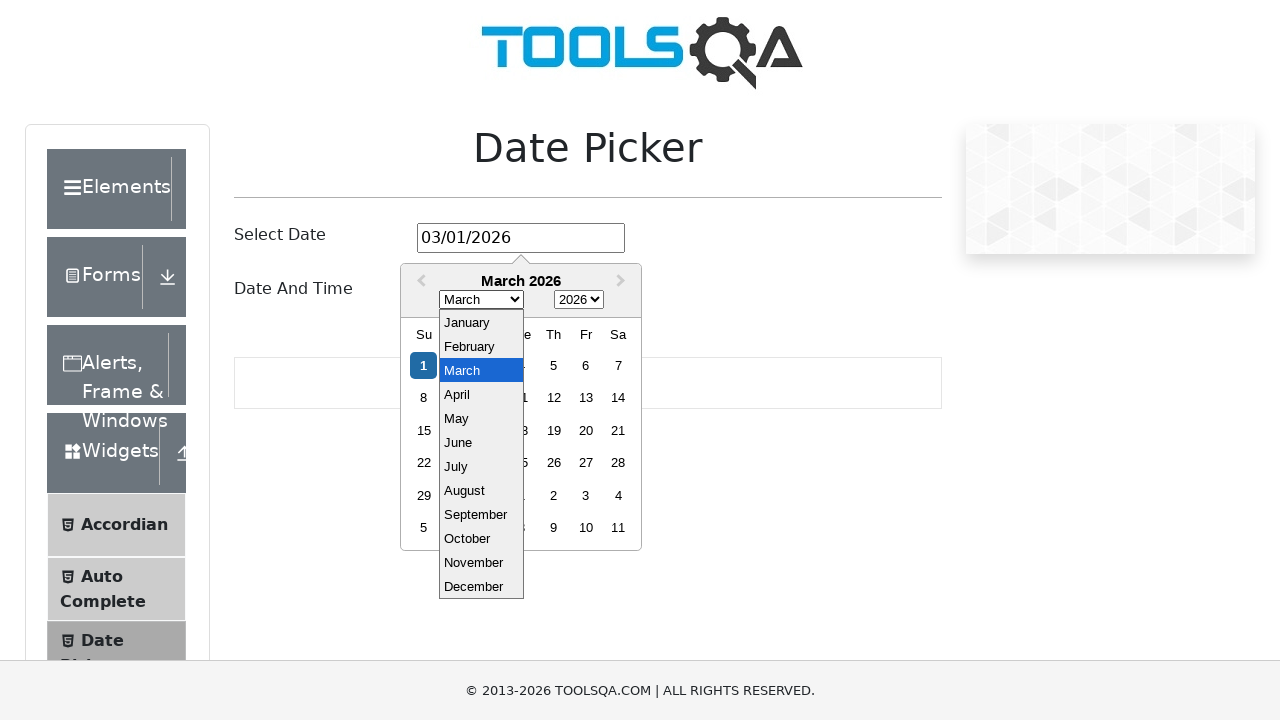

Selected month 5 (June) from dropdown on .react-datepicker__month-select
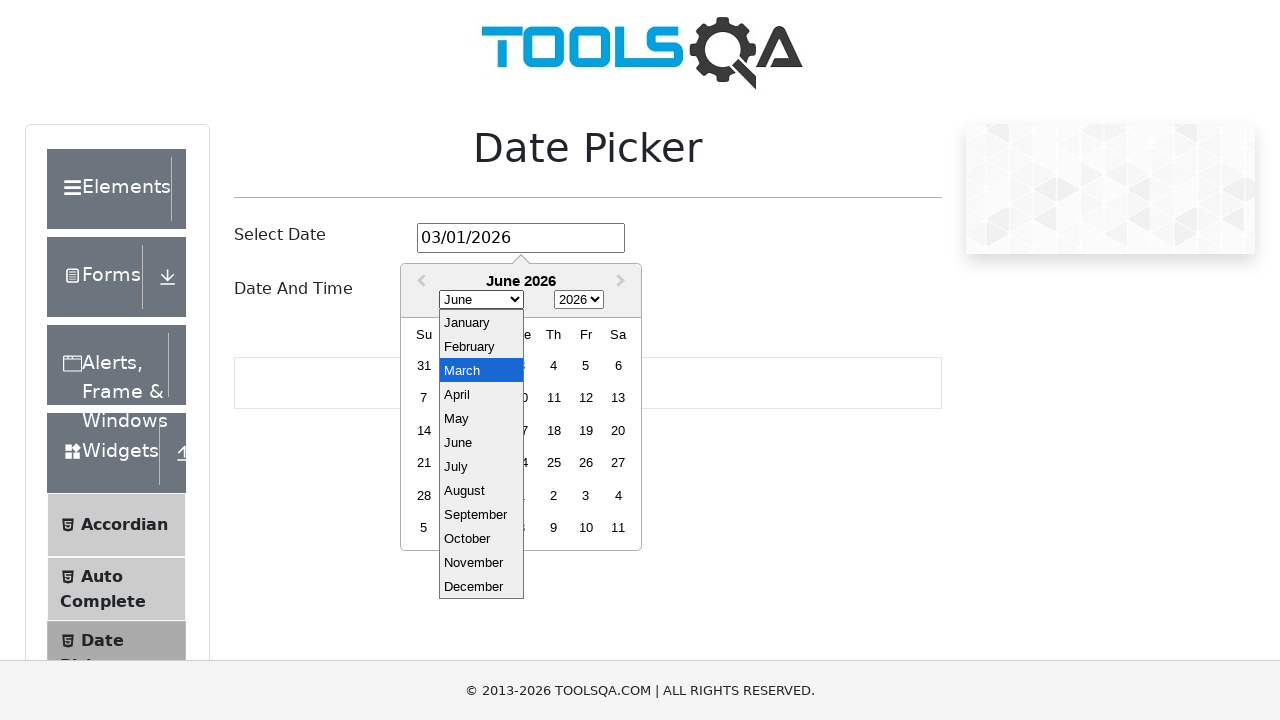

Selected day 15 from the calendar at (456, 430) on .react-datepicker__day--015
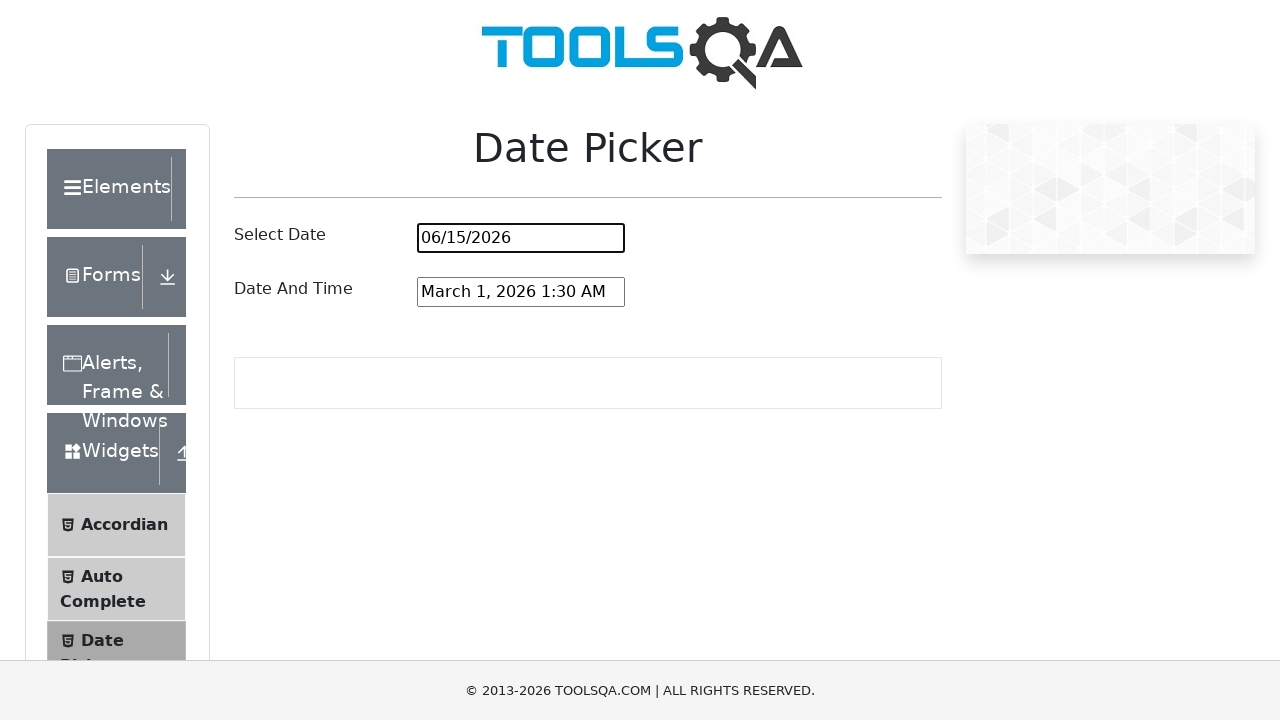

Clicked on the date-time picker input at (521, 292) on #dateAndTimePickerInput
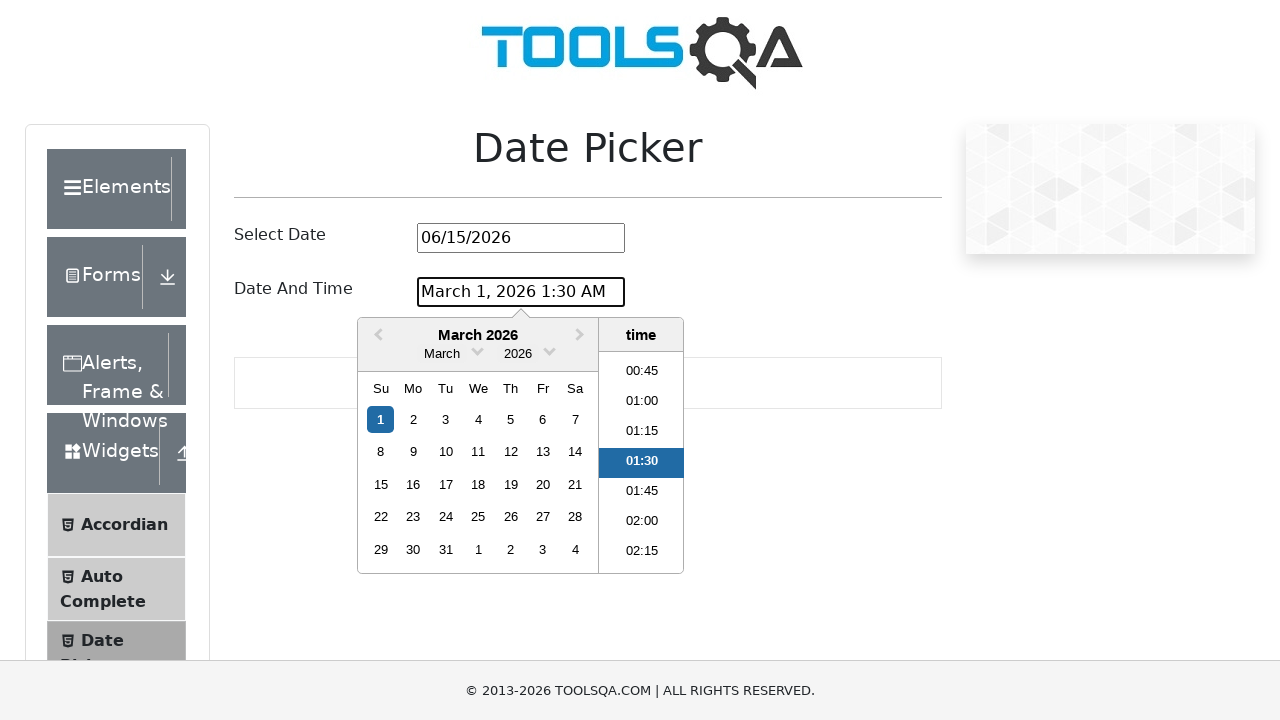

Clicked on month read view in date-time picker at (442, 354) on .react-datepicker__month-read-view
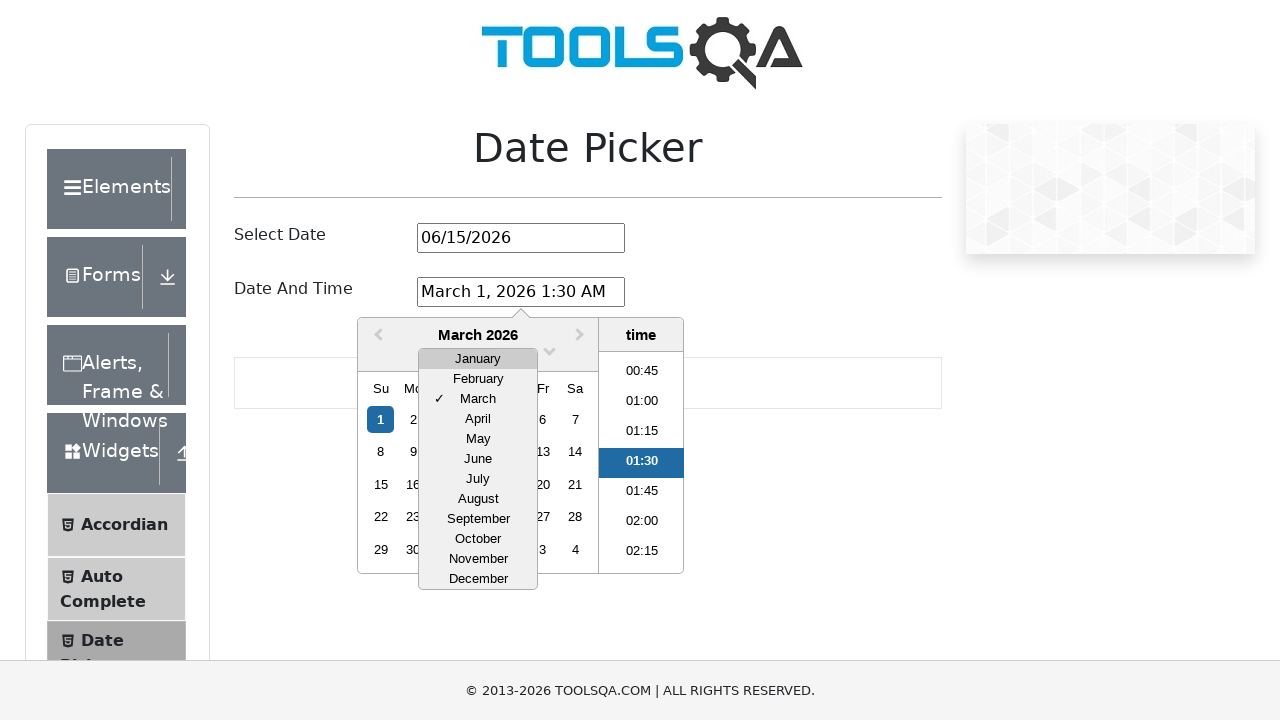

Selected August from month options at (478, 499) on text=August
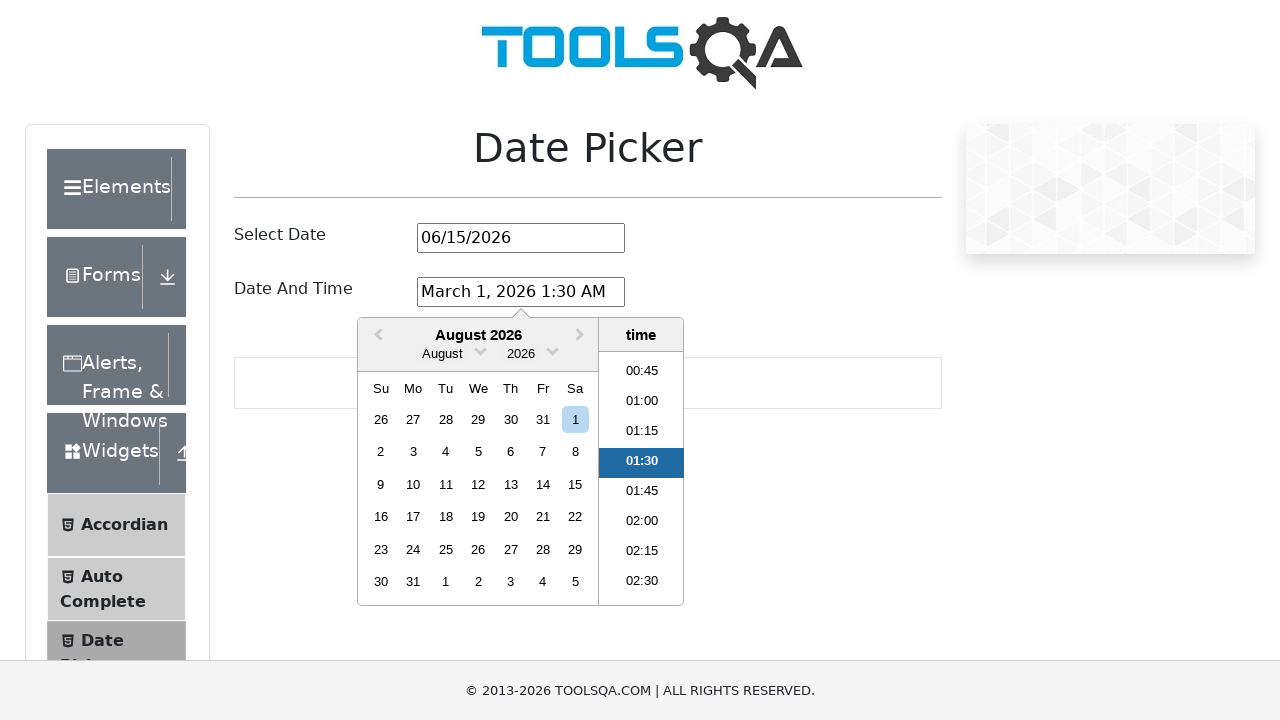

Clicked on year read view in date-time picker at (521, 354) on .react-datepicker__year-read-view
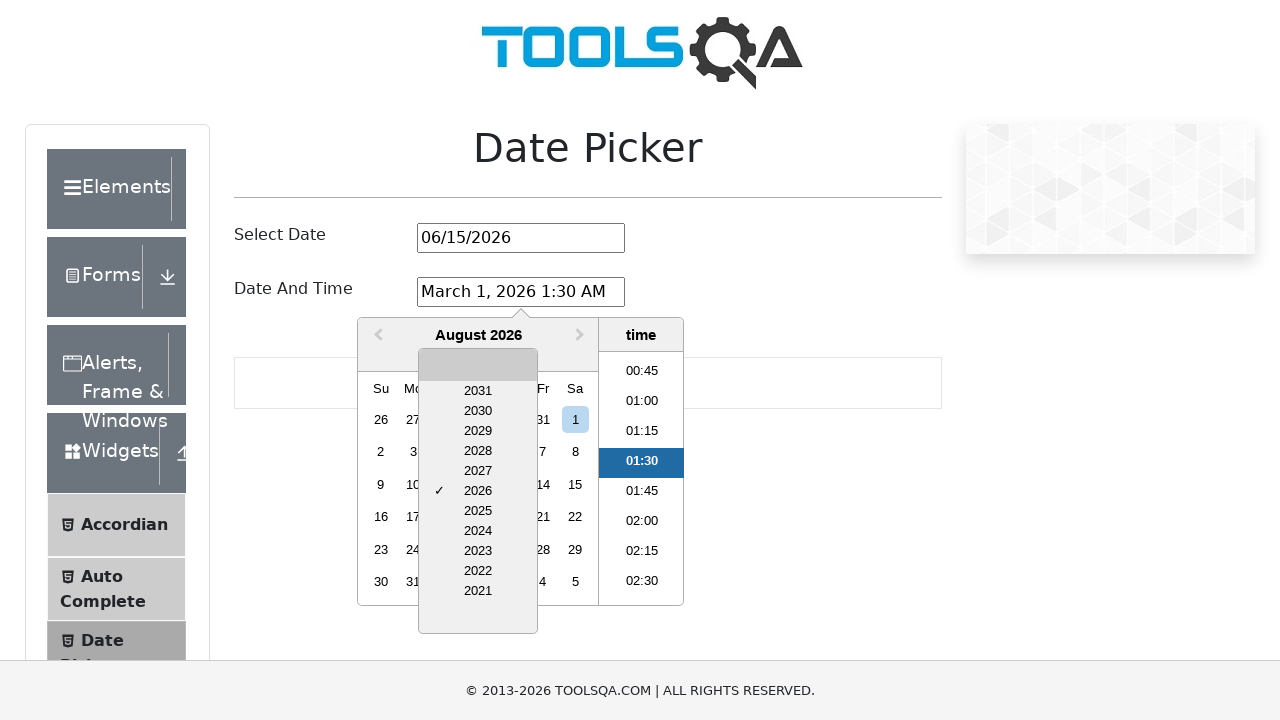

Selected year 2024 from year options at (478, 531) on text=2024
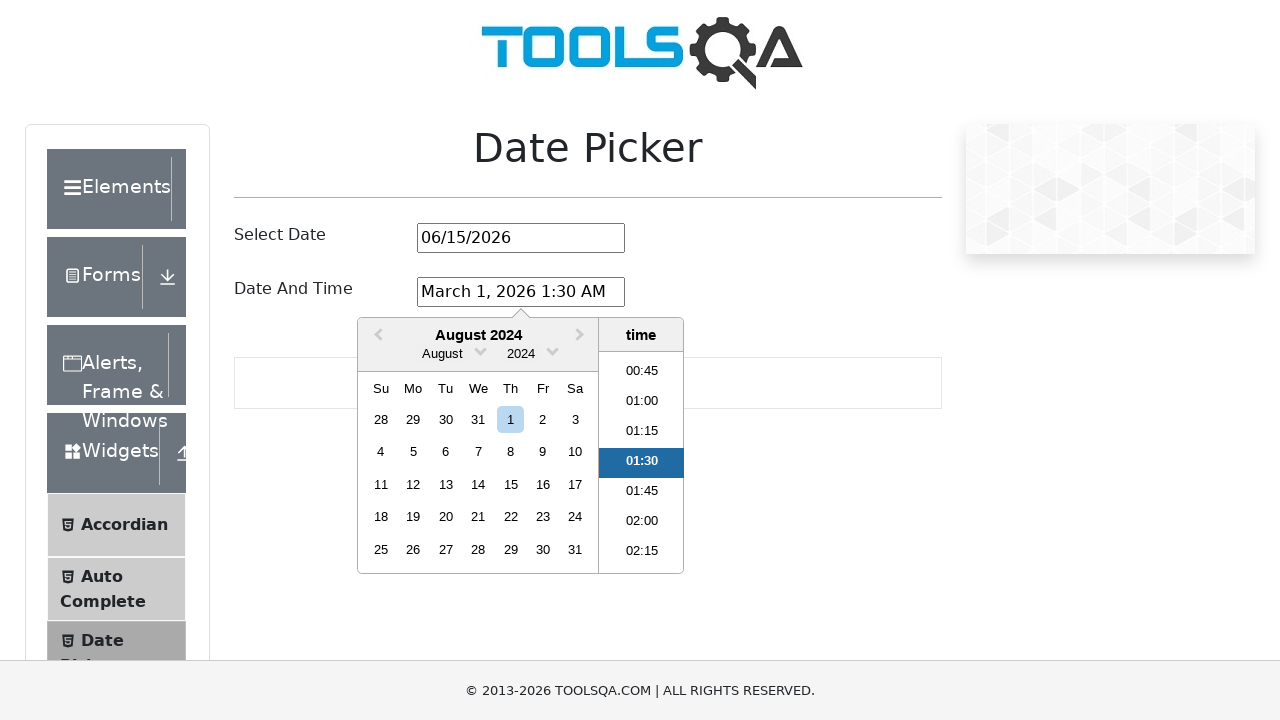

Selected day 20 from the calendar at (446, 517) on .react-datepicker__day--020
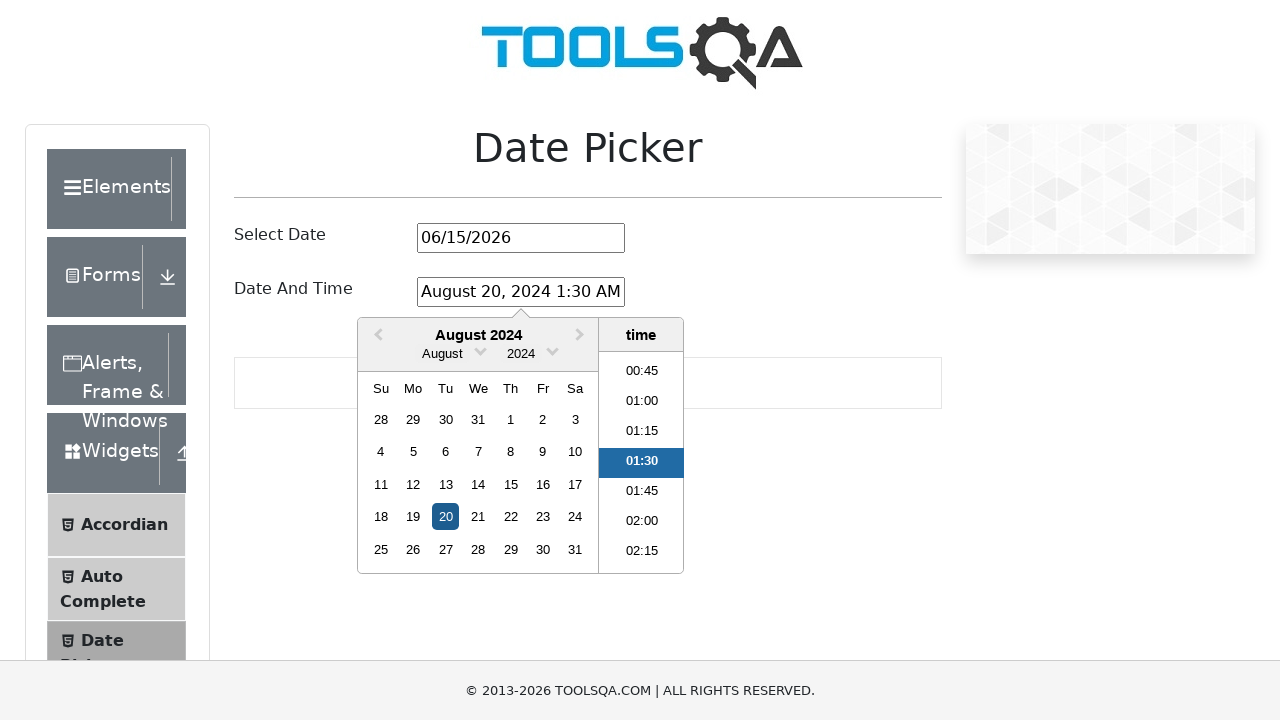

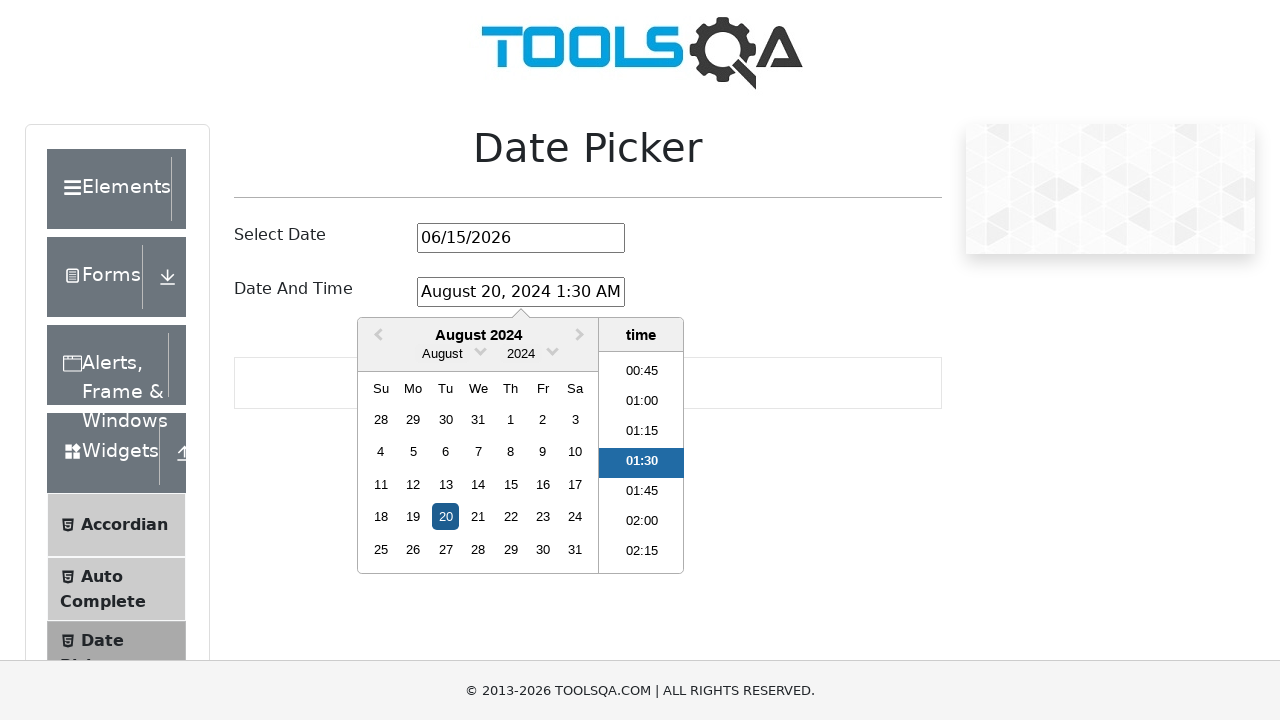